Tests a simple button press challenge by clicking a "Press Me" button and verifying success message appears

Starting URL: https://daedalus.janniskaranikis.dev/challenges/1-press-the-button

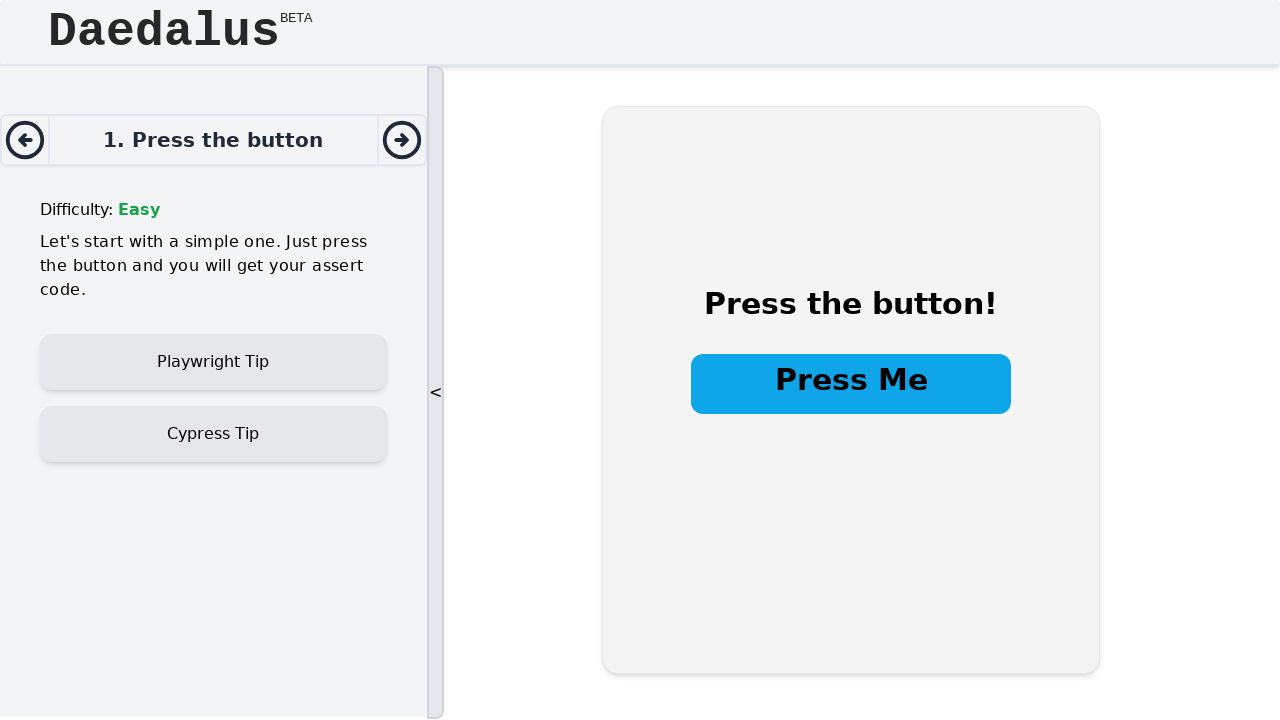

Clicked the 'Press Me' button at (851, 384) on internal:role=button[name="Press Me"i]
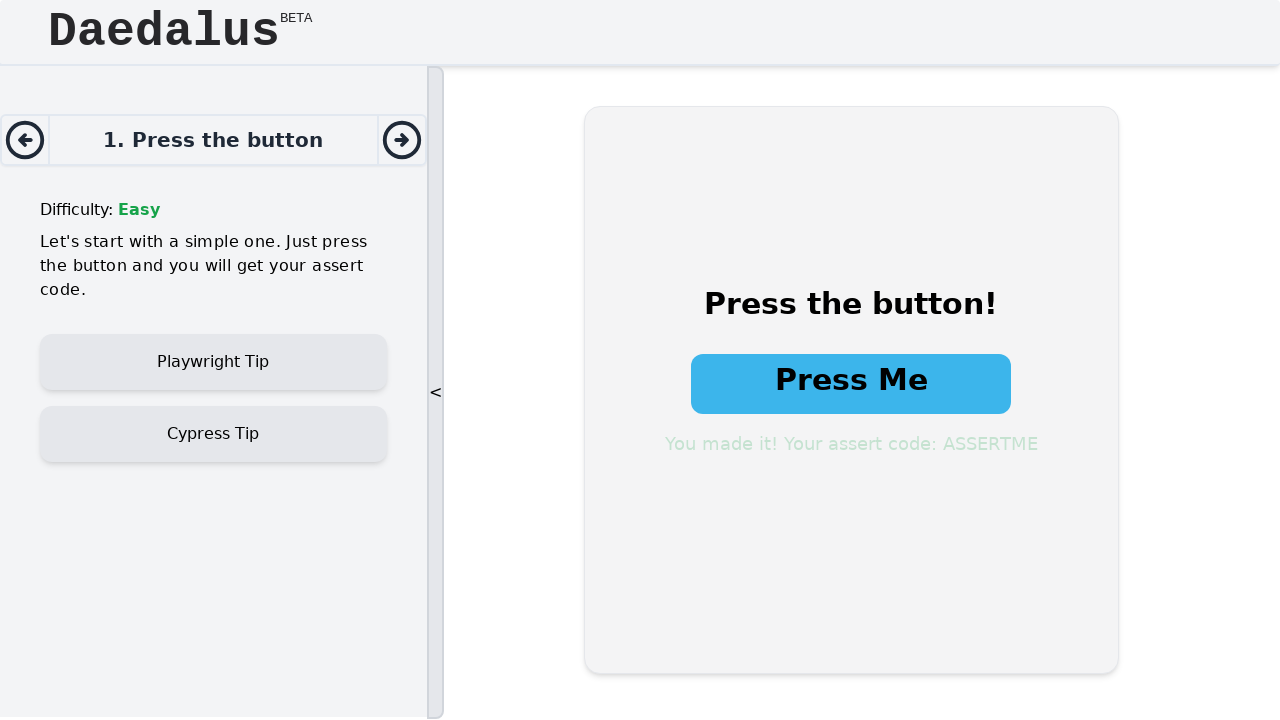

Success message appeared
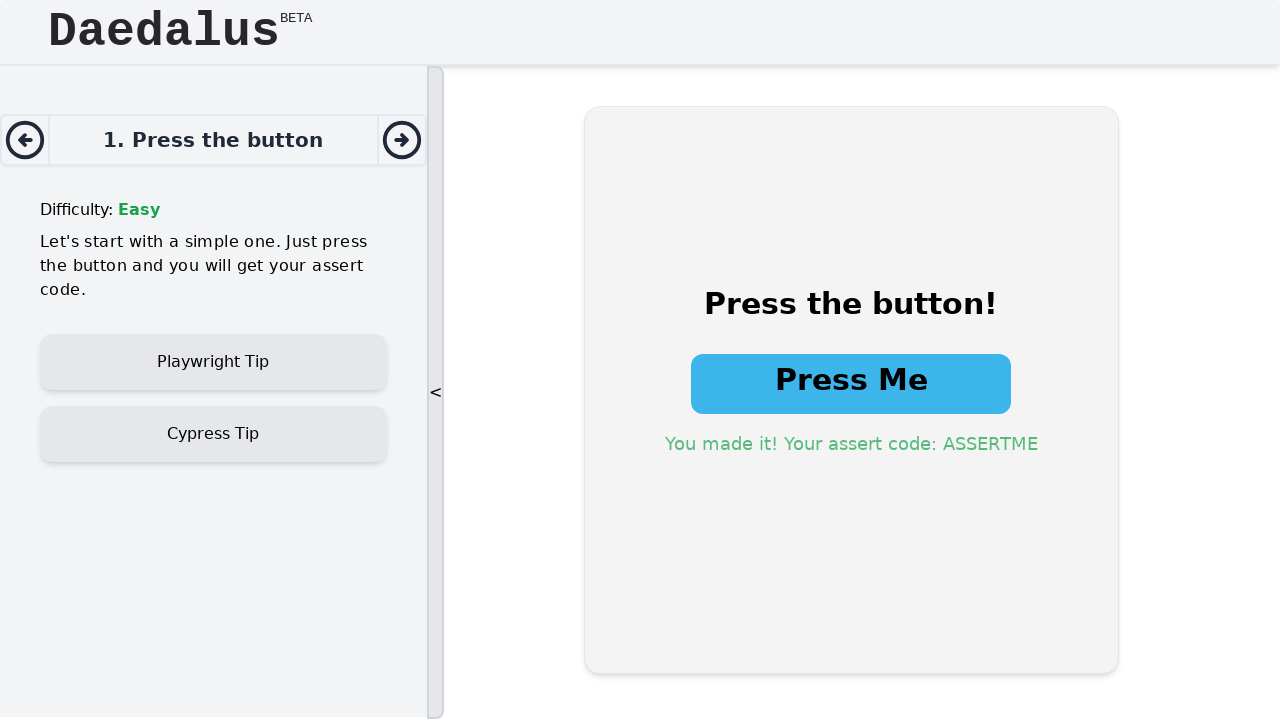

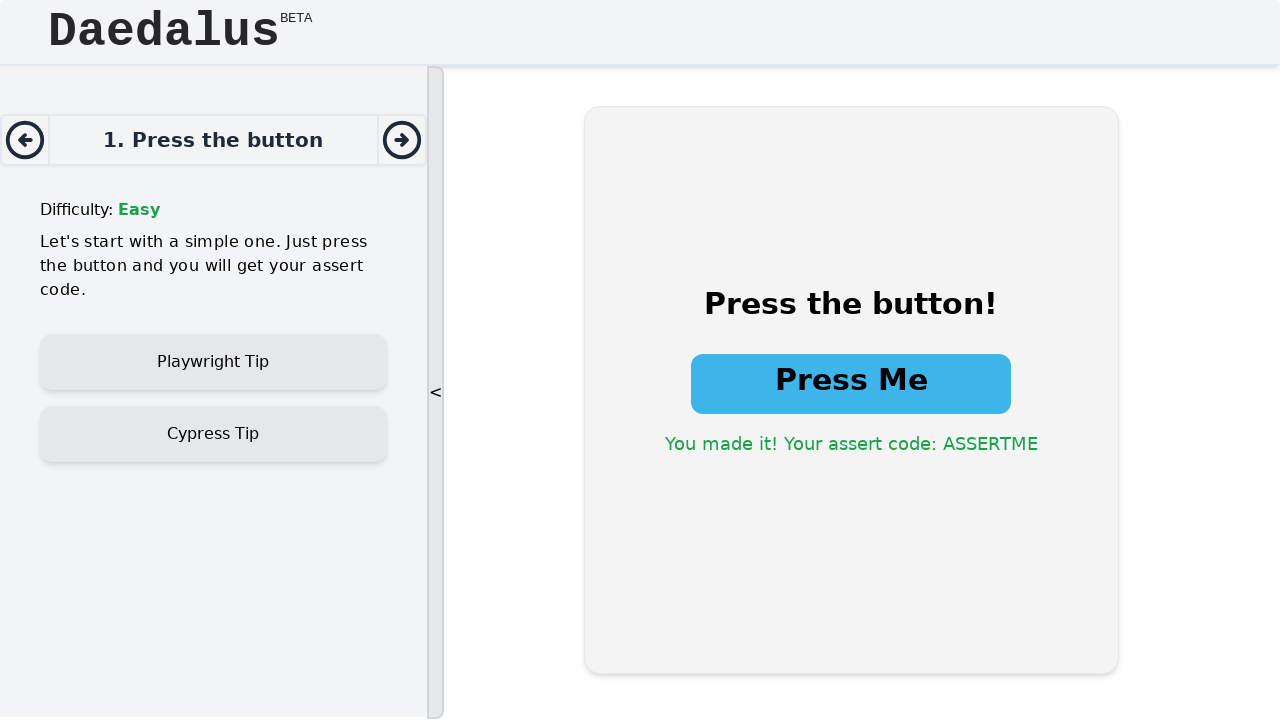